Tests sorting the Due column in descending order by clicking the column header twice and verifying the values are sorted in reverse order.

Starting URL: http://the-internet.herokuapp.com/tables

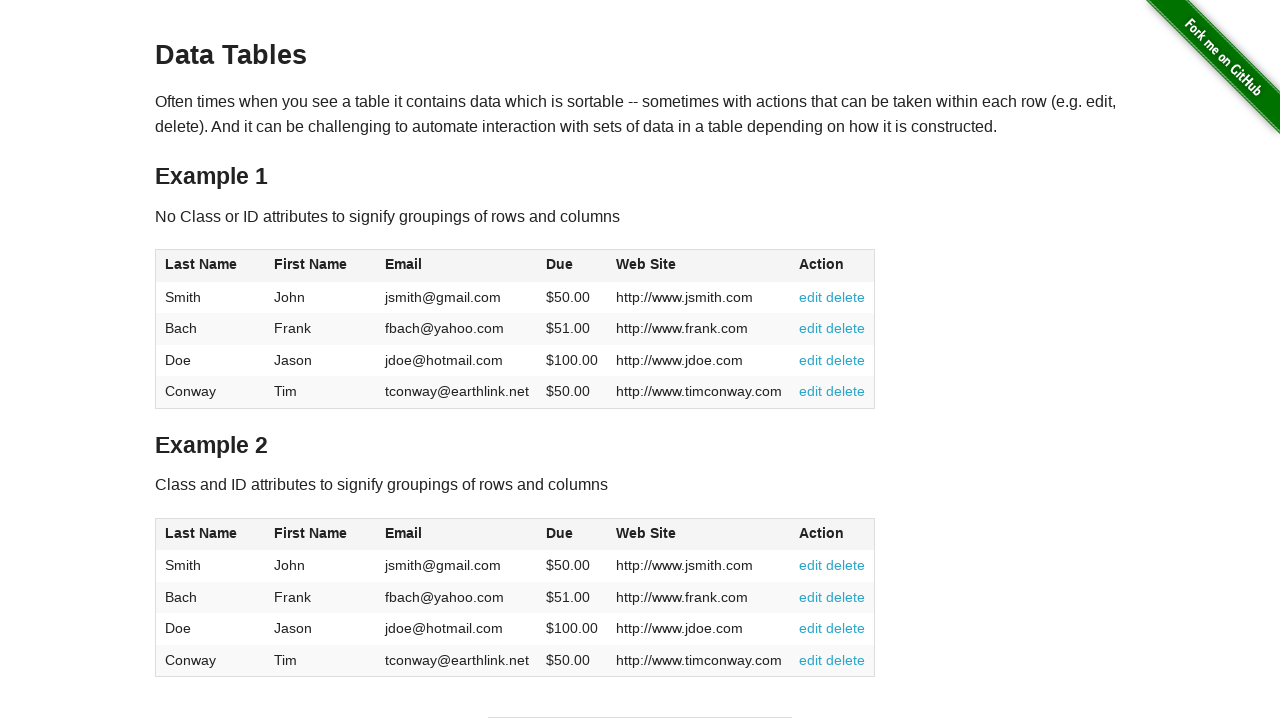

Clicked Due column header first time to sort ascending at (572, 266) on #table1 thead tr th:nth-child(4)
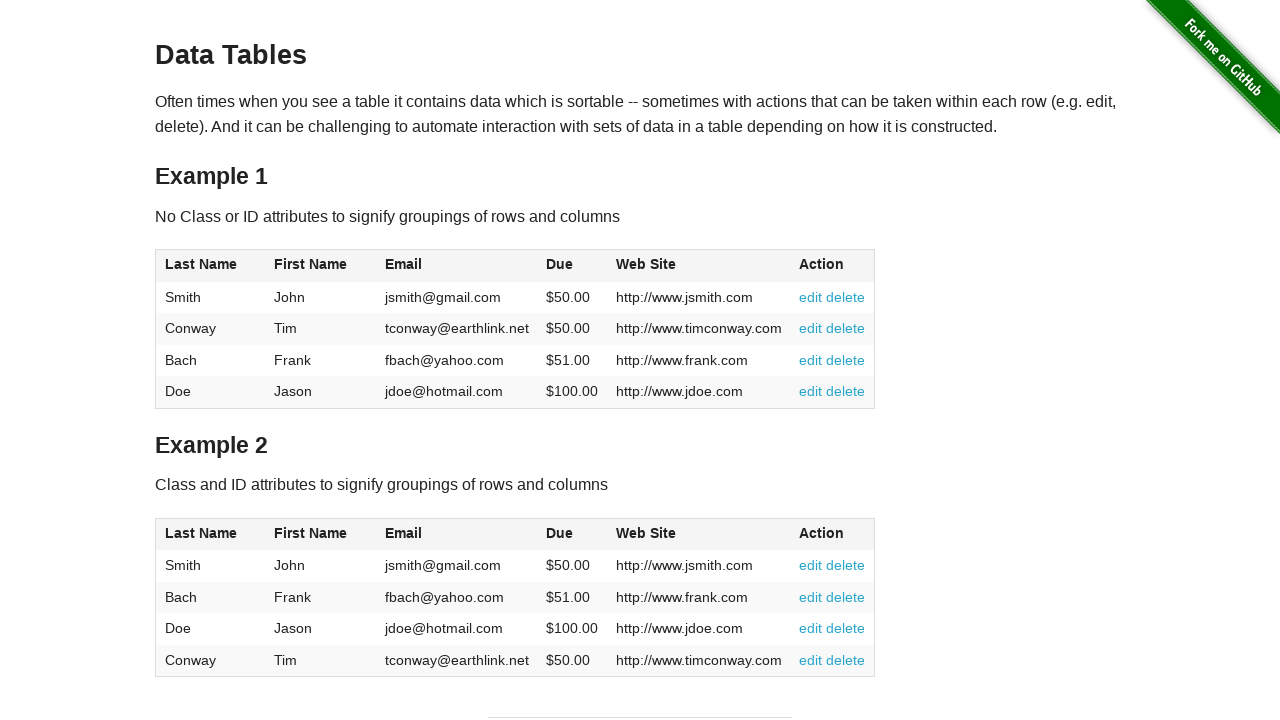

Clicked Due column header second time to sort descending at (572, 266) on #table1 thead tr th:nth-child(4)
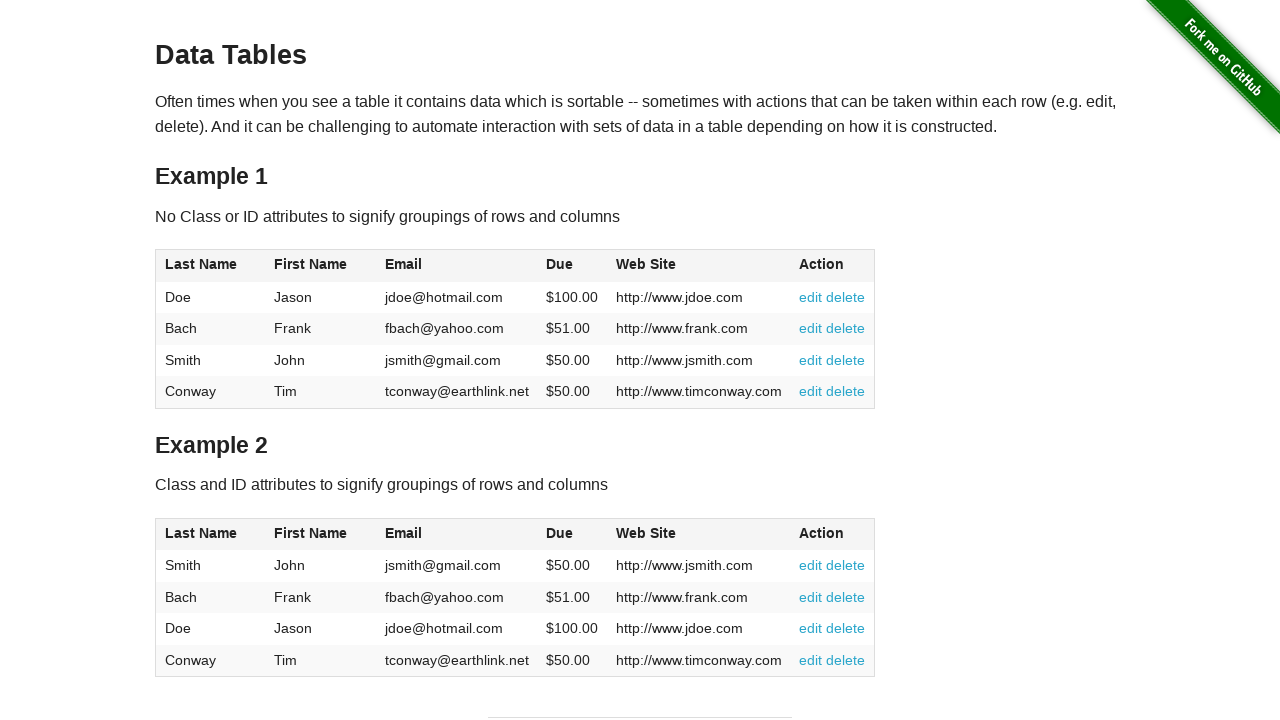

Due column values loaded in table body
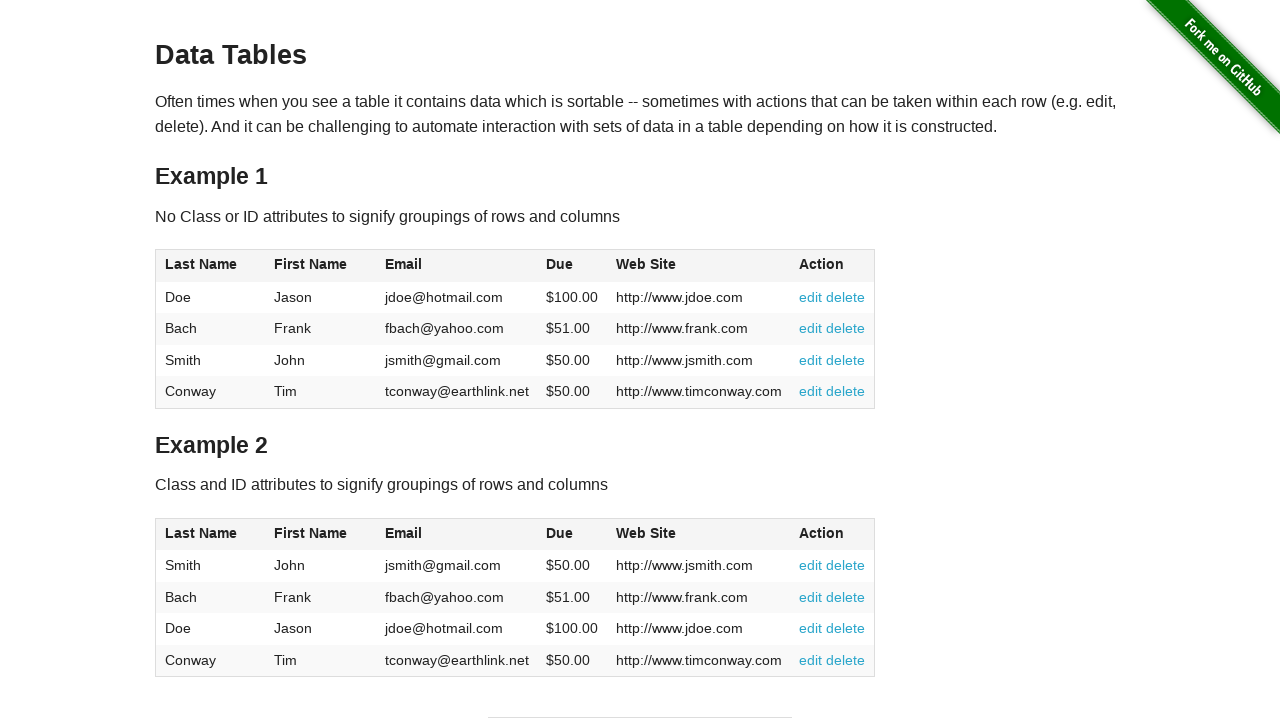

Retrieved all Due column elements from table
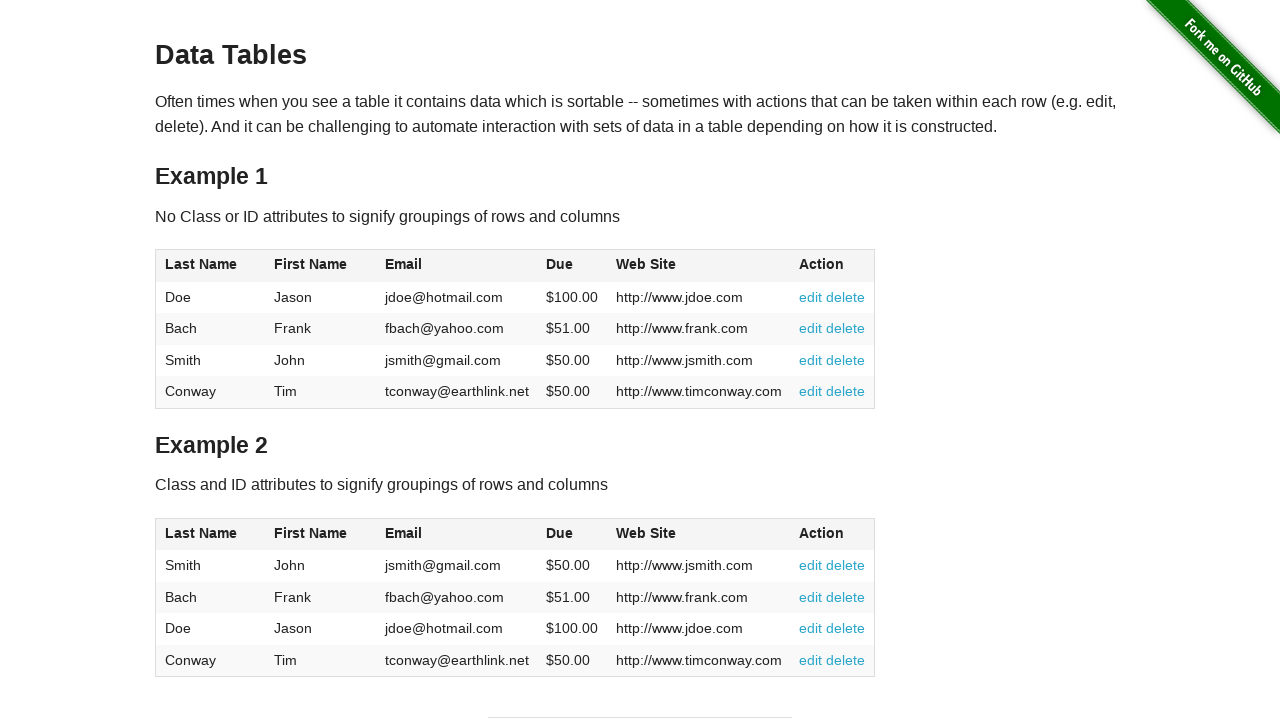

Extracted Due values from column: [100.0, 51.0, 50.0, 50.0]
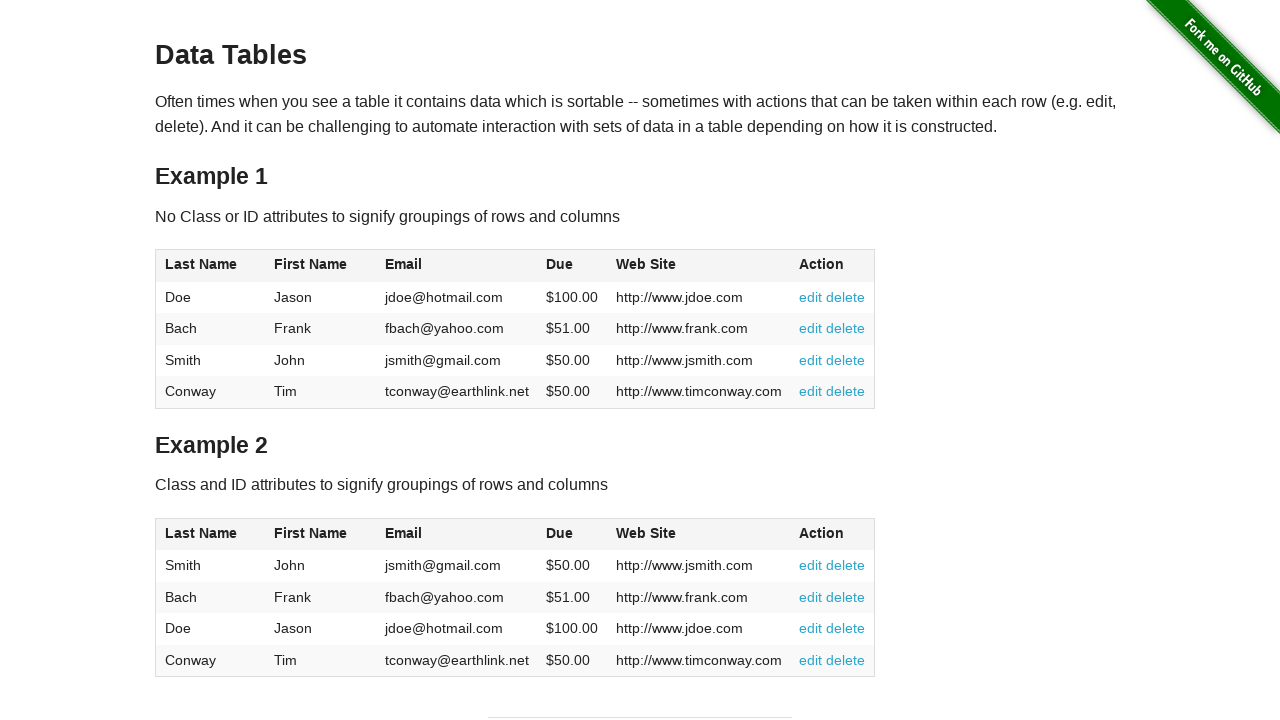

Verified Due column is sorted in descending order
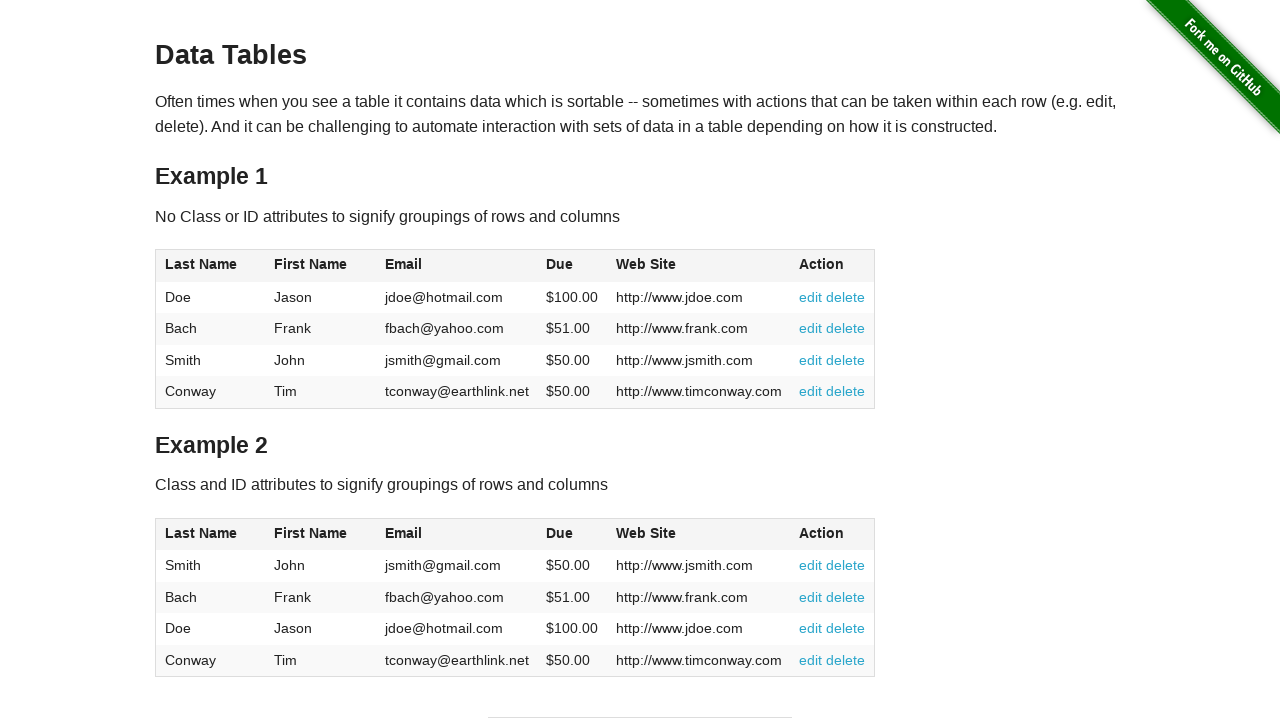

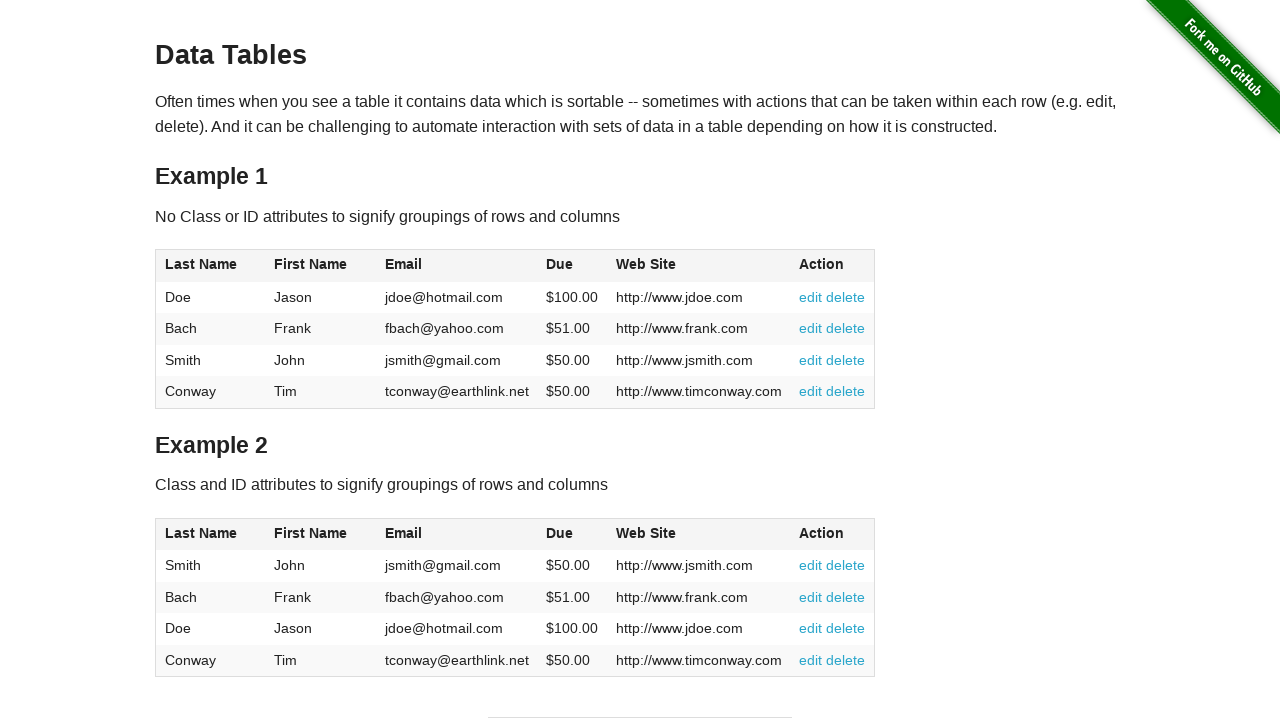